Solves a mathematical puzzle by retrieving a value from an element attribute, calculating a result, and submitting the form with checkbox selections

Starting URL: http://suninjuly.github.io/get_attribute.html

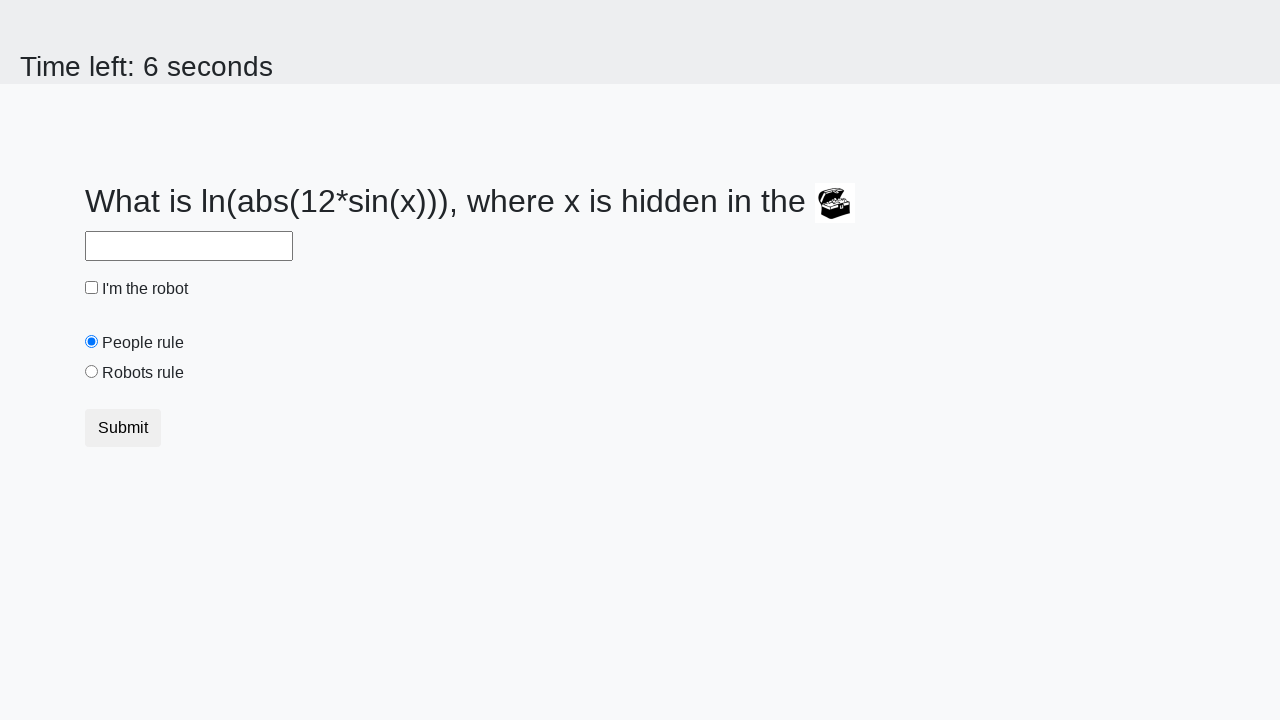

Located the treasure element
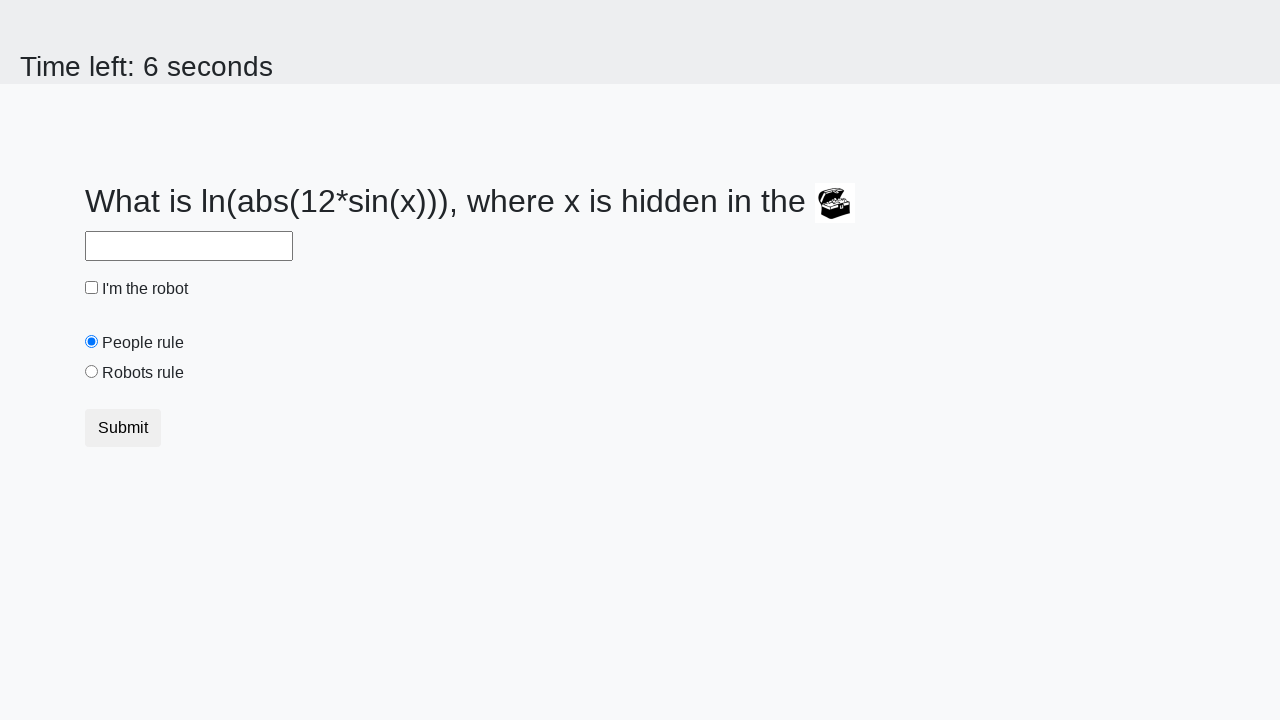

Retrieved valuex attribute from treasure element: 727
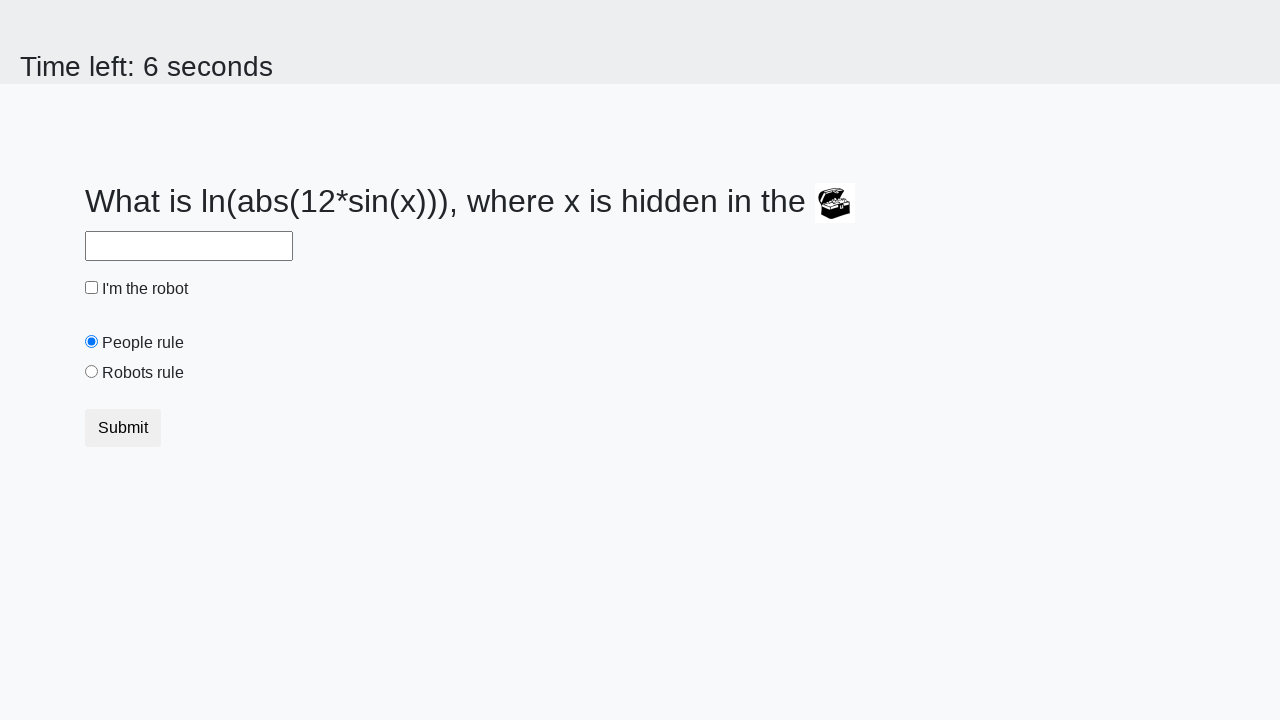

Calculated mathematical result: 2.4455565708164153
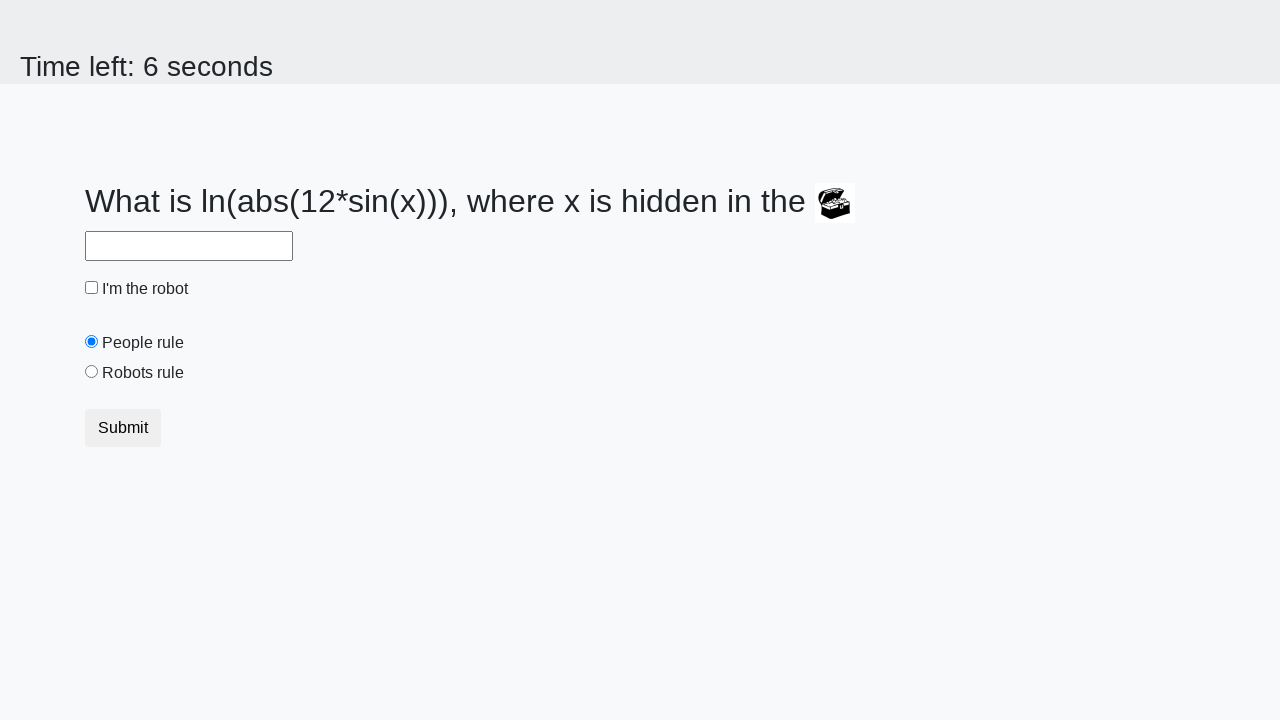

Filled answer field with calculated value: 2.4455565708164153 on #answer
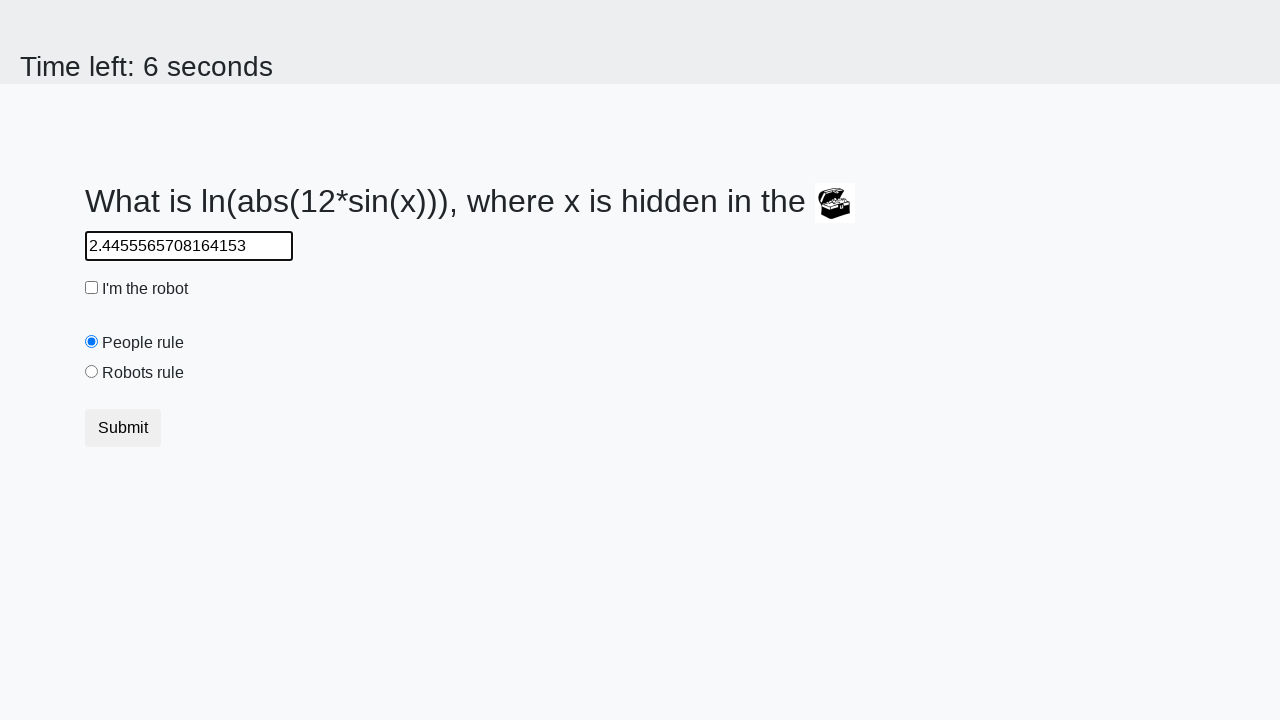

Clicked robot checkbox at (92, 288) on #robotCheckbox
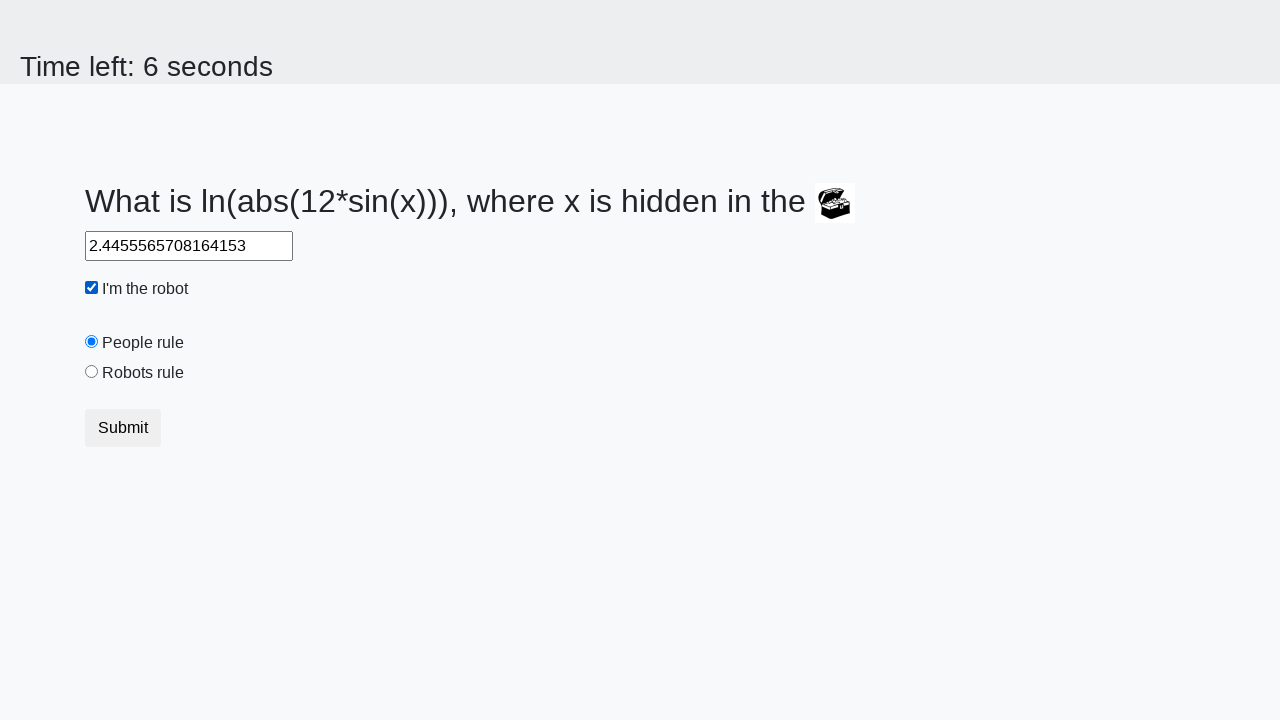

Selected robots rule radio button at (92, 372) on #robotsRule
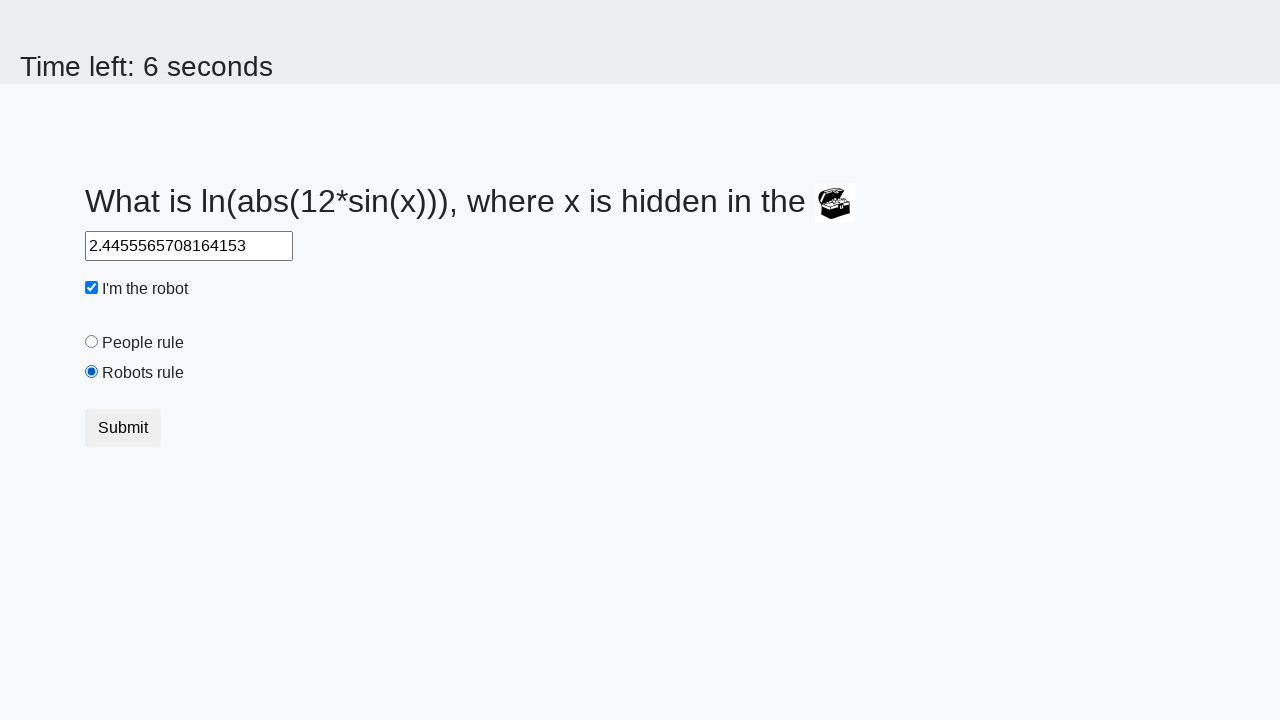

Clicked submit button to complete the puzzle at (123, 428) on button.btn
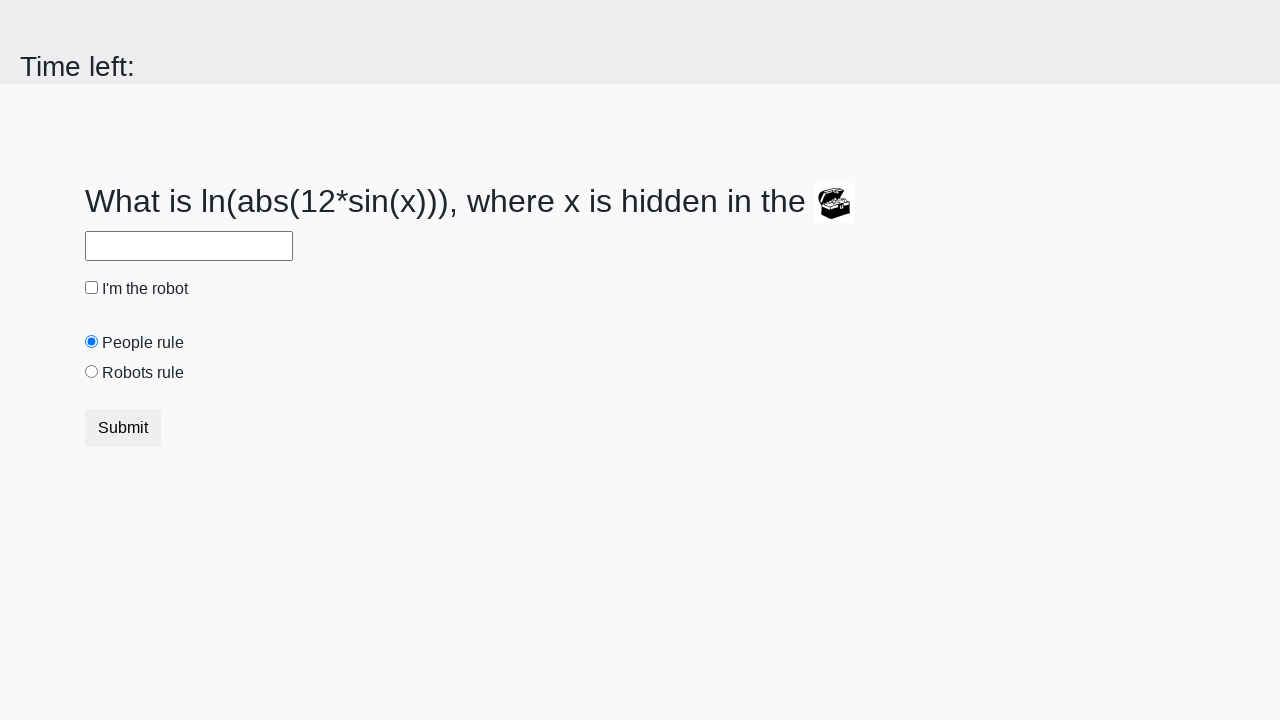

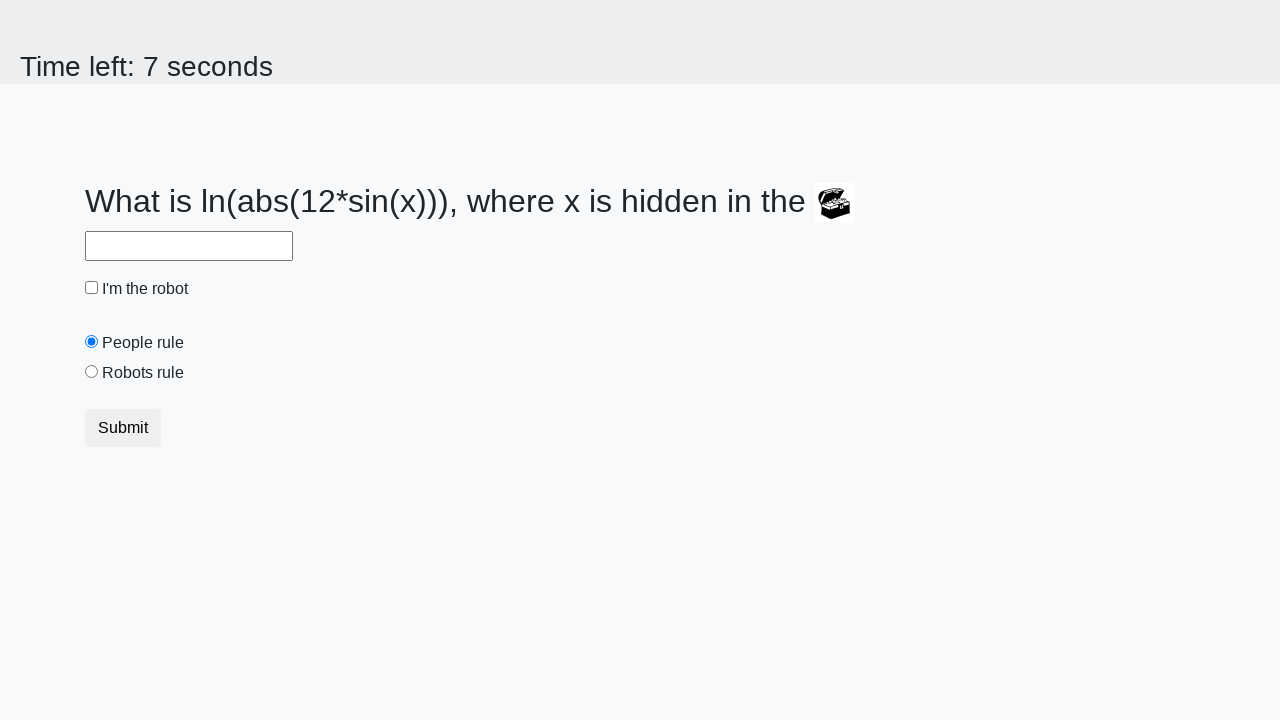